Tests basic page scrolling functionality by scrolling down 500 pixels and then scrolling back up 500 pixels

Starting URL: https://the-internet.herokuapp.com/

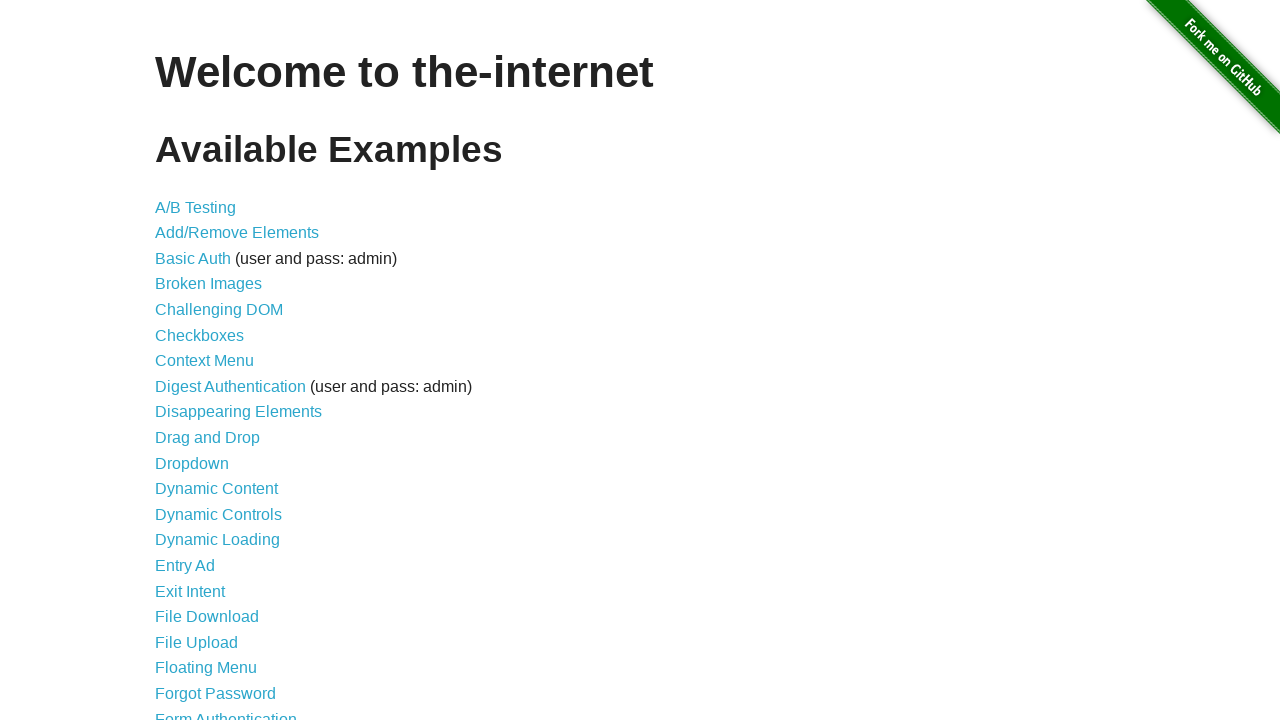

Scrolled down 500 pixels
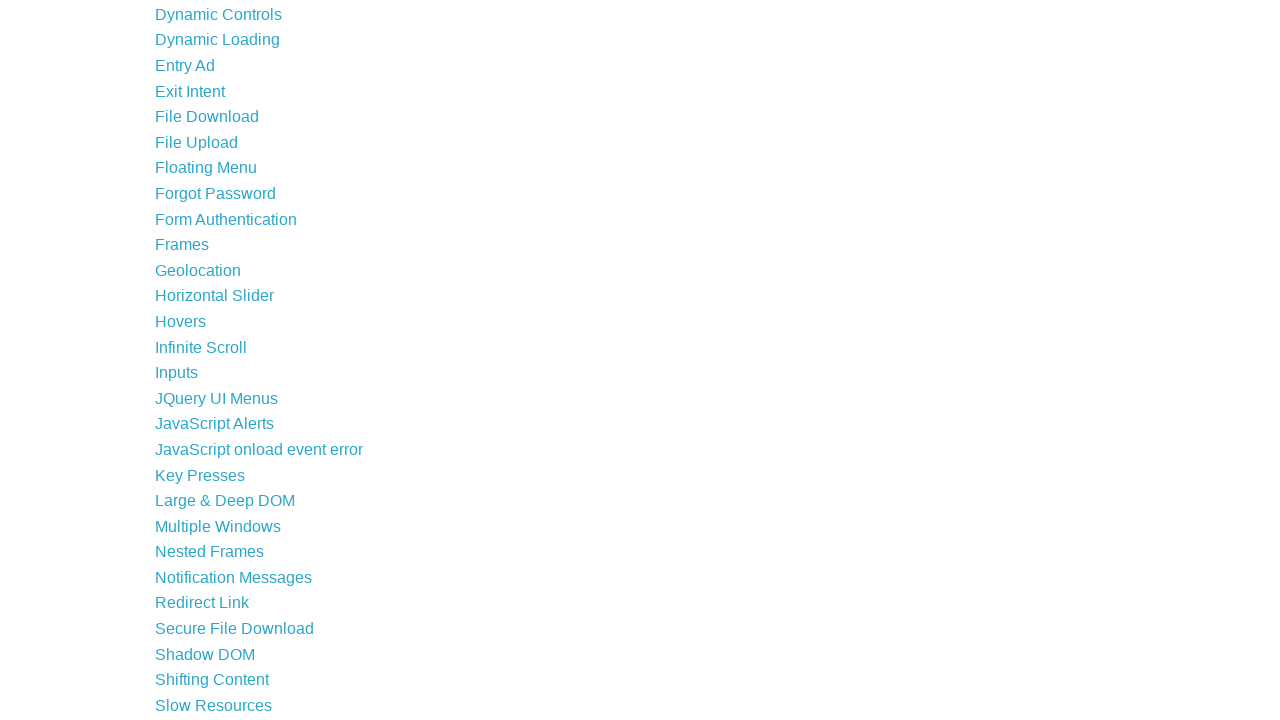

Scrolled back up 500 pixels
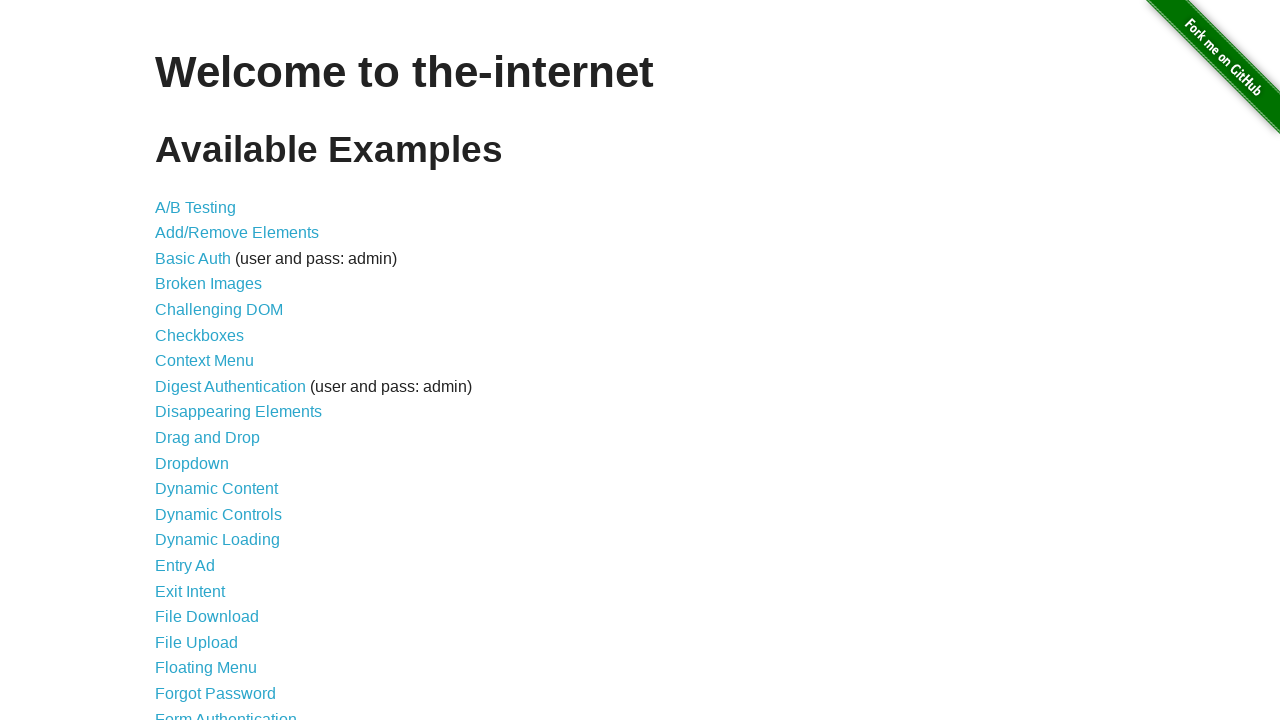

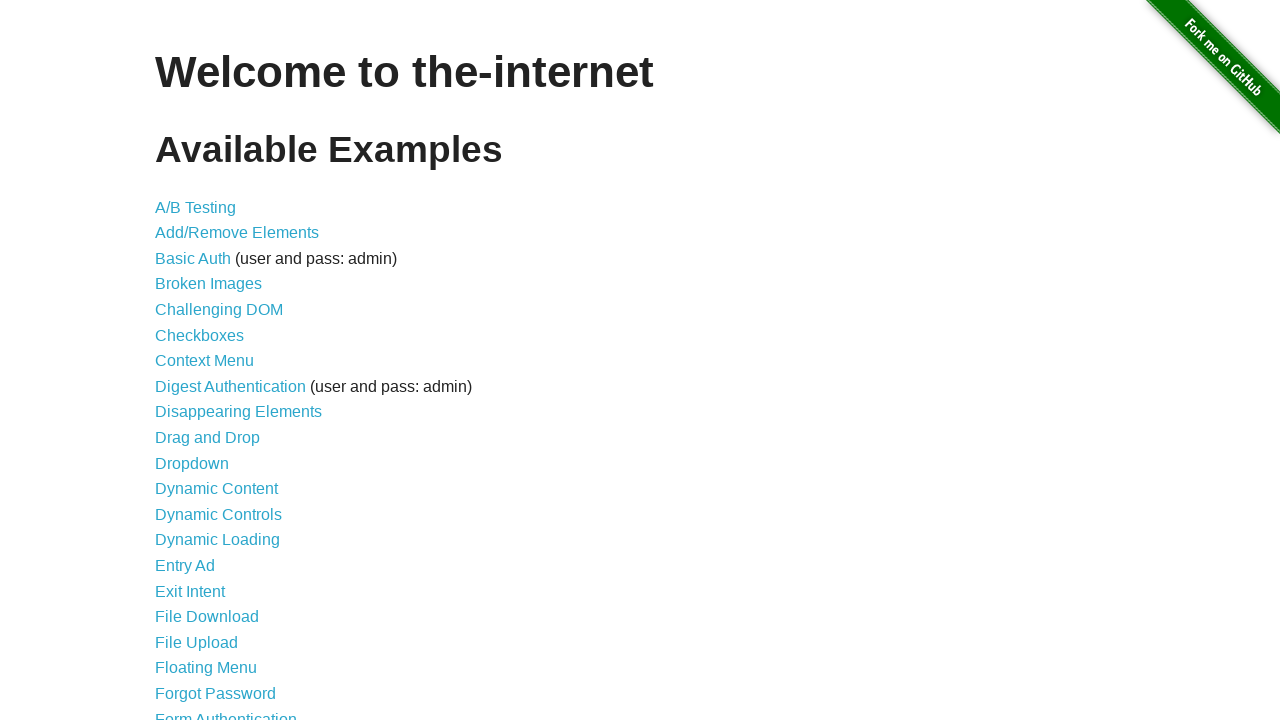